Navigates to jasonraimondi.com and verifies the page loads successfully by checking the response status code

Starting URL: https://jasonraimondi.com

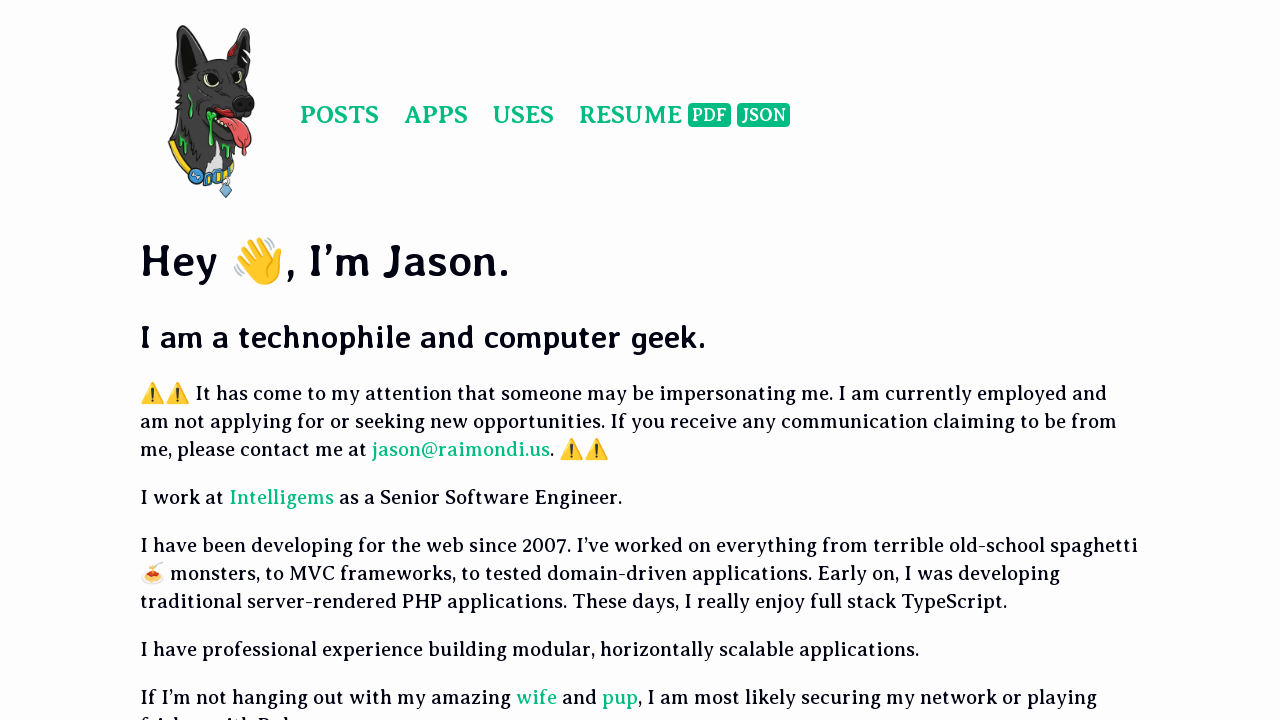

Navigated to https://jasonraimondi.com
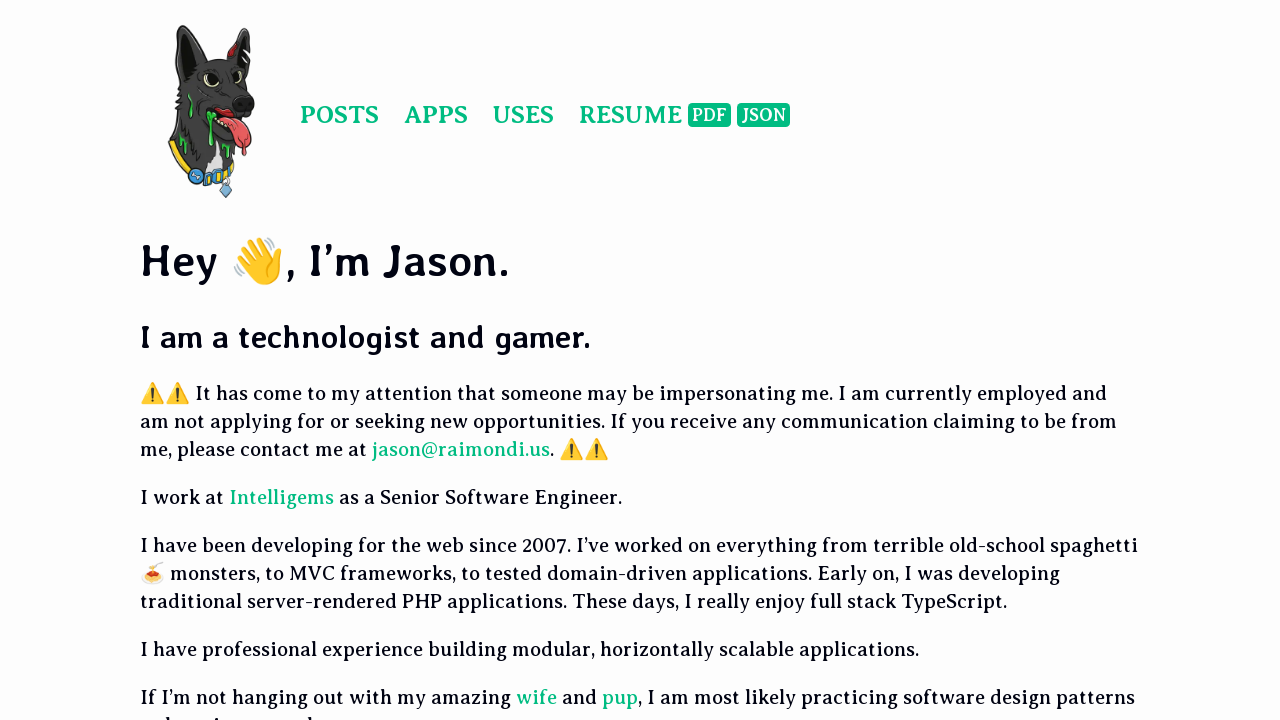

Verified page response status is successful (< 400)
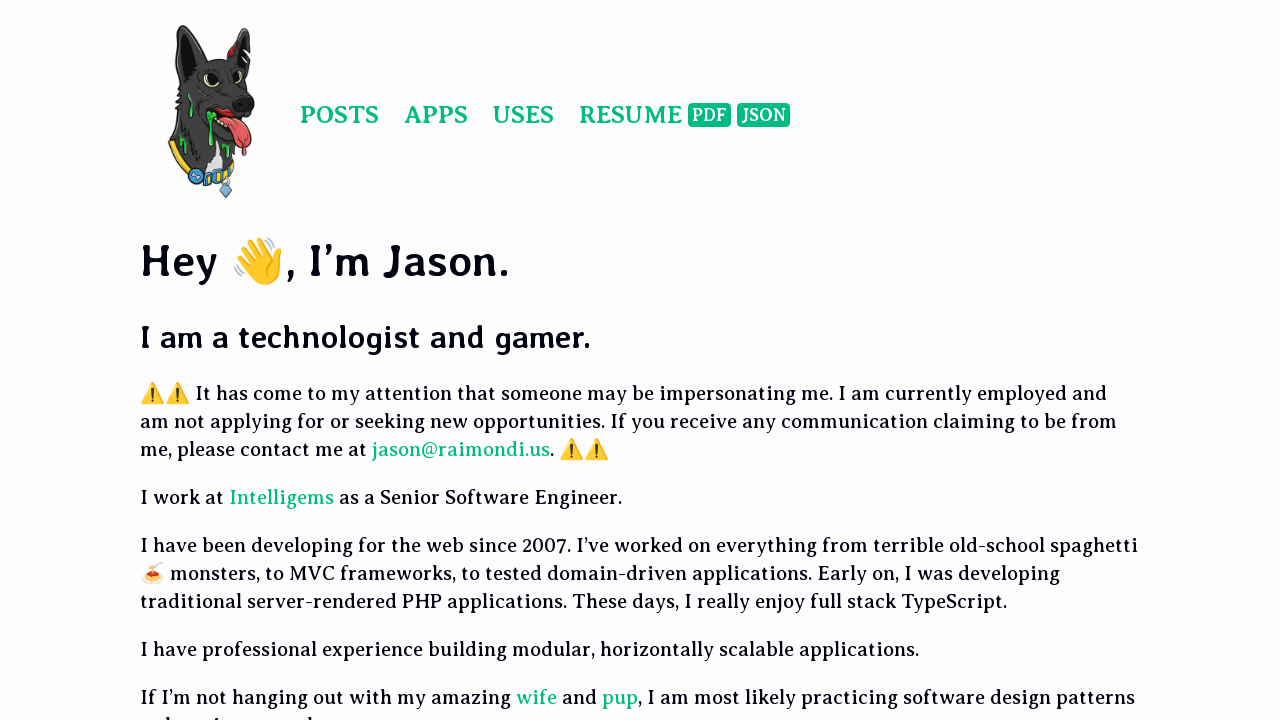

Waited for page to reach domcontentloaded state
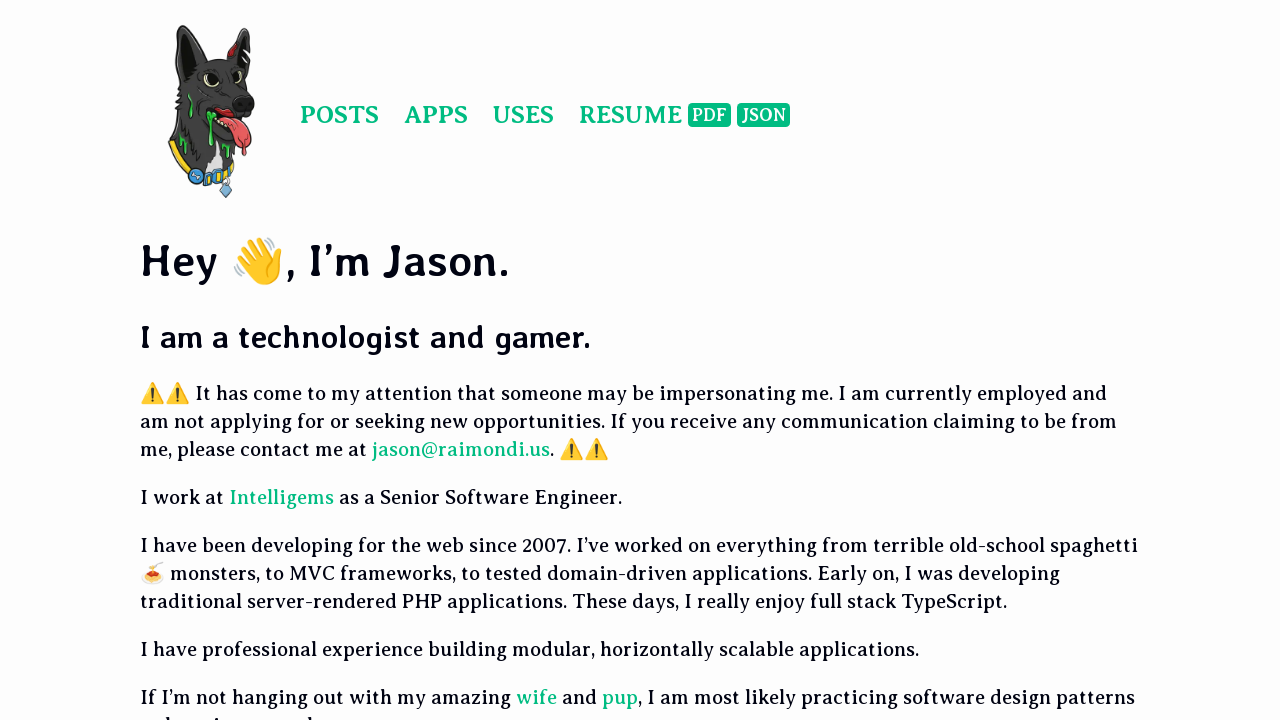

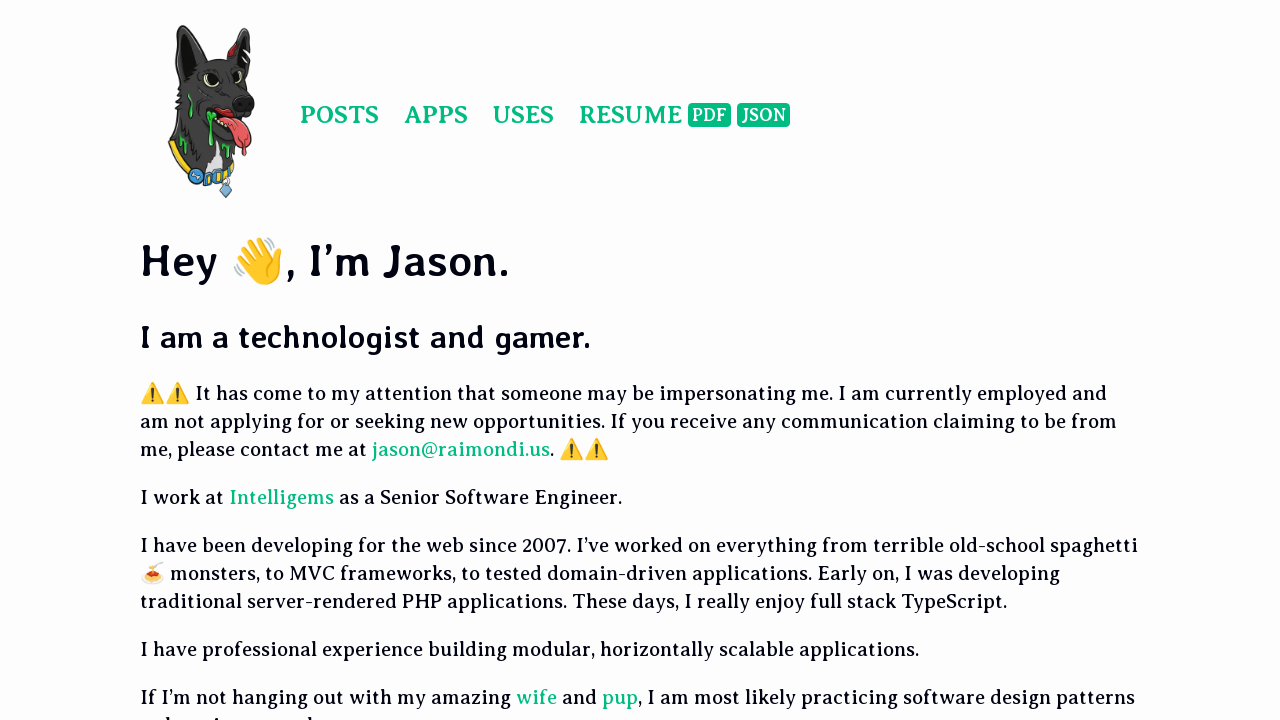